Fills a SafeNT clearance validity check form on the Northern Territory government website by entering first name, surname, and clearance number.

Starting URL: https://forms.pfes.nt.gov.au/safent/CheckValidity.aspx?IsValidityCheck=true

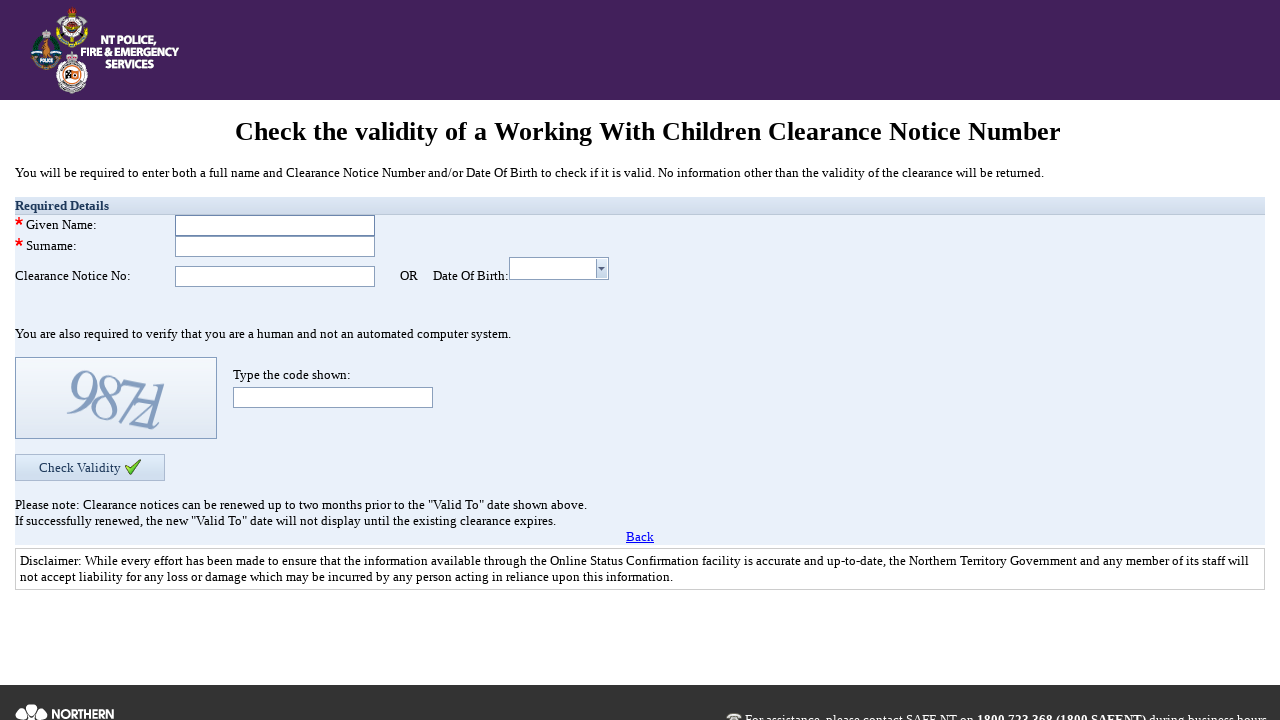

Filled given name field with 'Michael' on #MainContent_pnlCheckValidity_txtGivenName_I
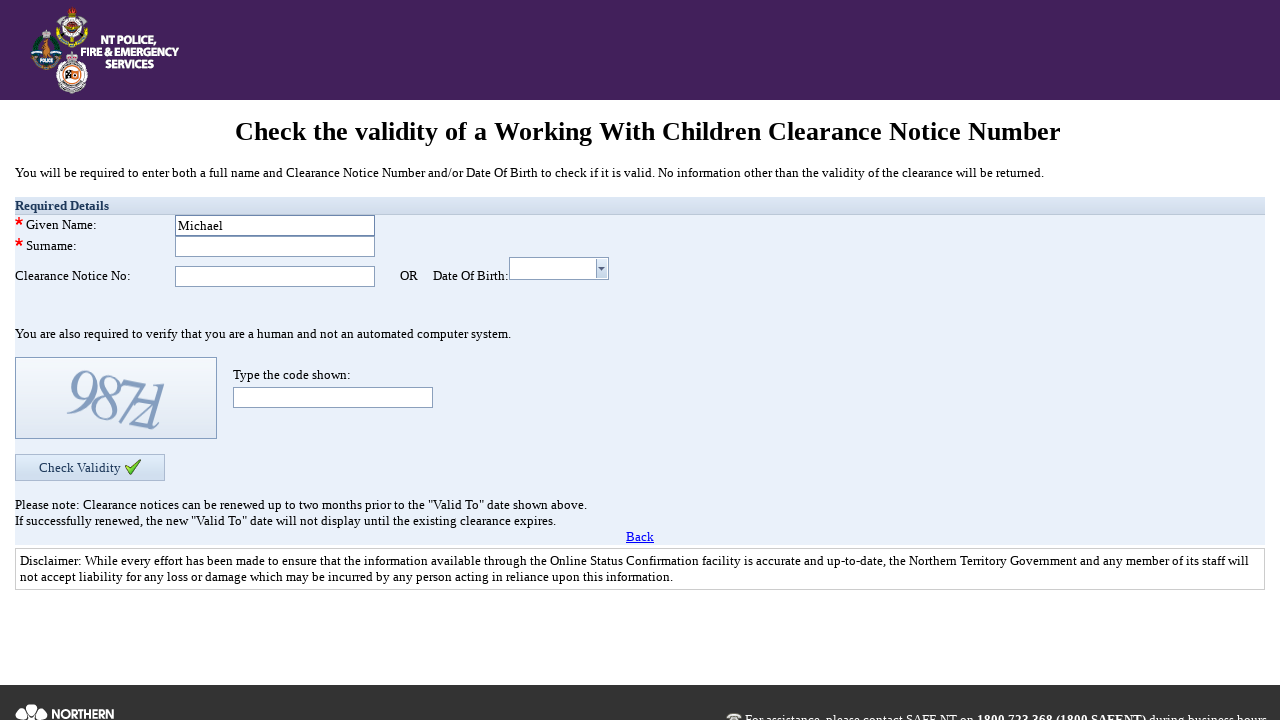

Filled surname field with 'Davis' on #MainContent_pnlCheckValidity_txtSurname_I
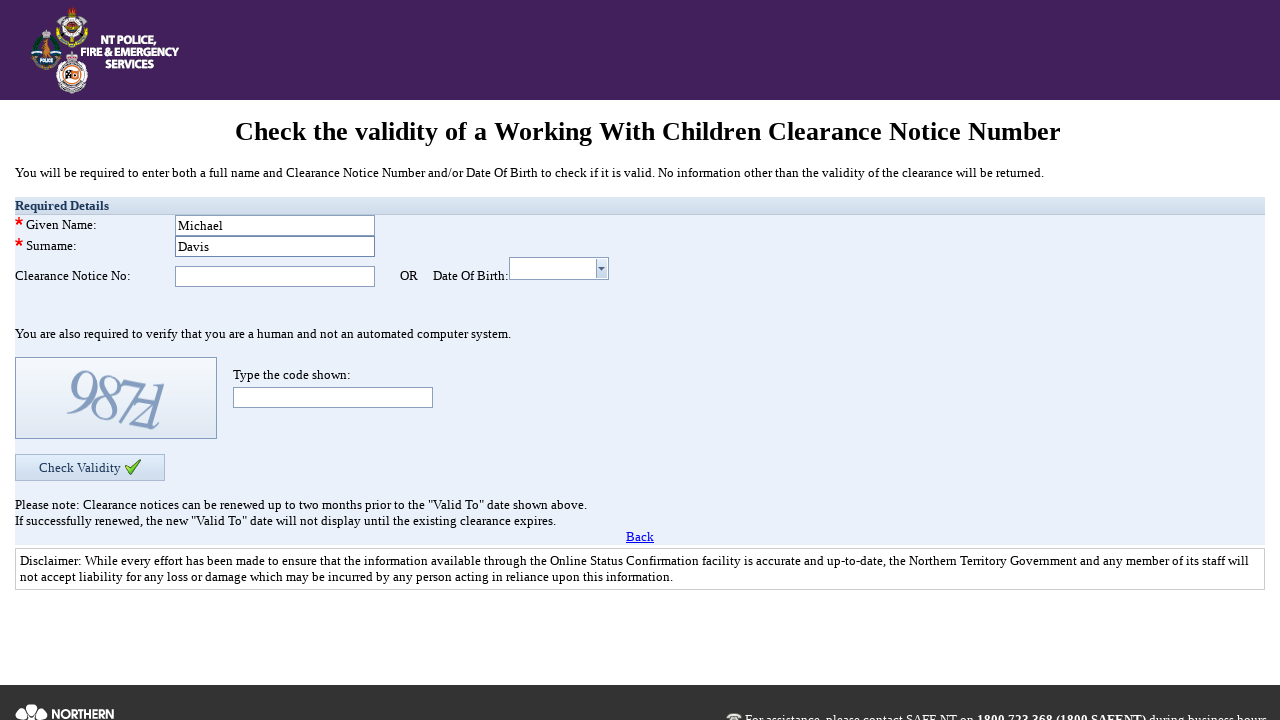

Filled clearance number field with 'NT654321' on #MainContent_pnlCheckValidity_txtClearanceNumber_I
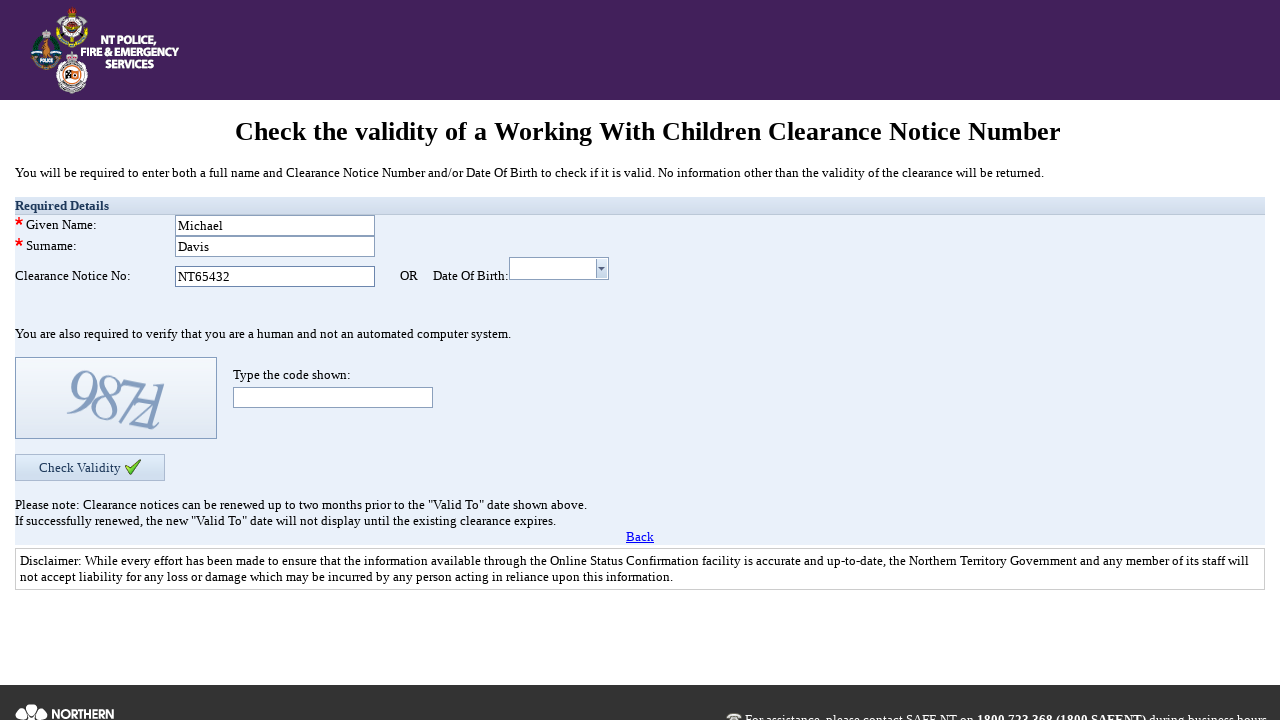

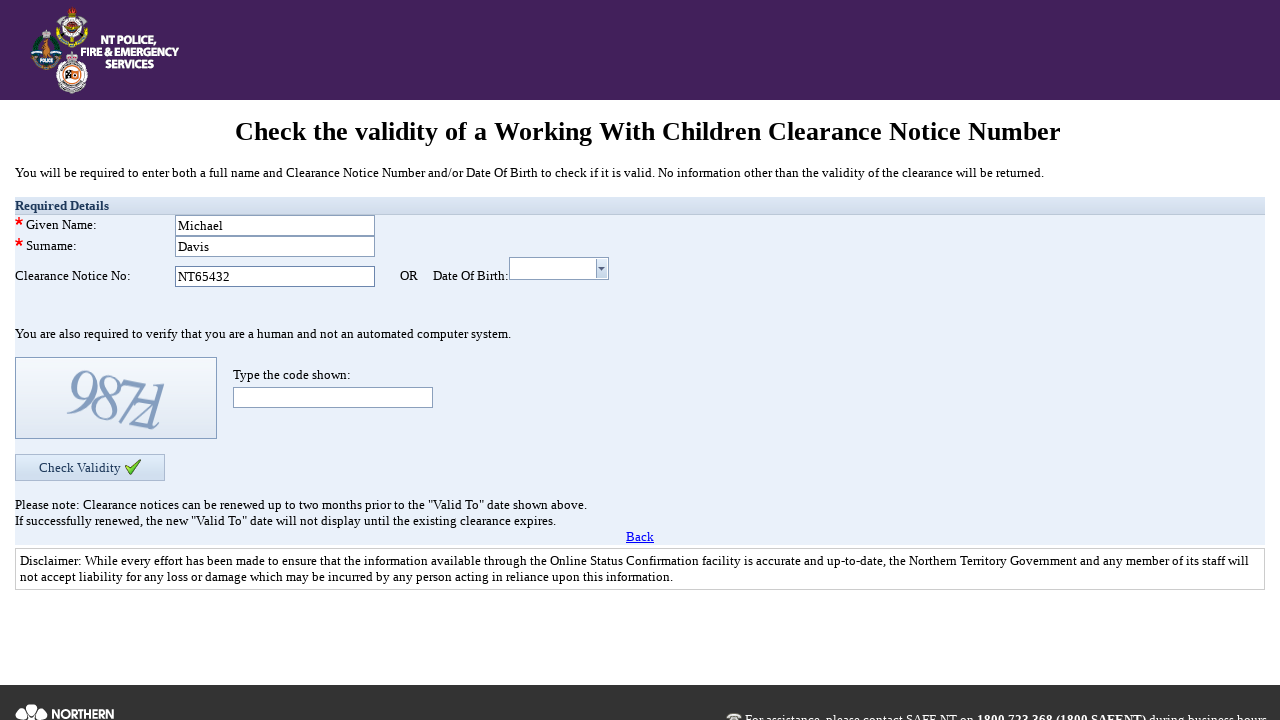